Tests a number input field by using arrow keys to increment and decrement the value, verifying the input is displayed after each action

Starting URL: https://the-internet.herokuapp.com/inputs

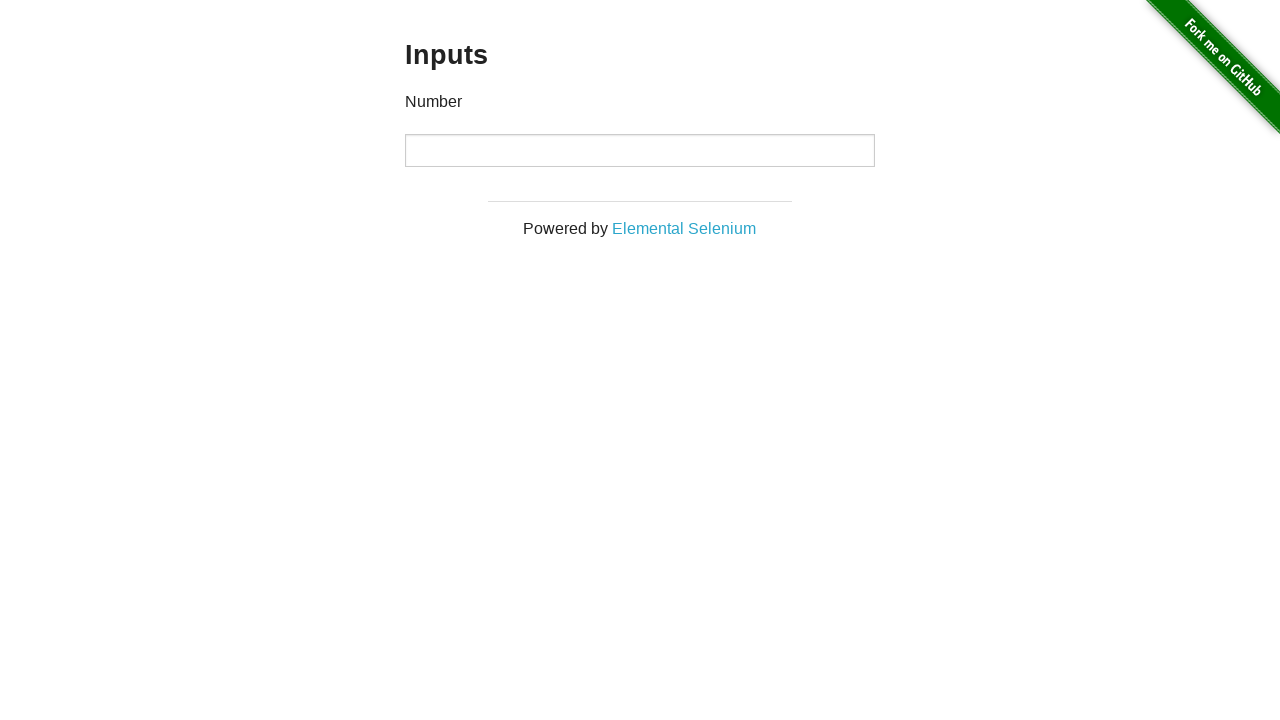

Waited for number input field to be visible
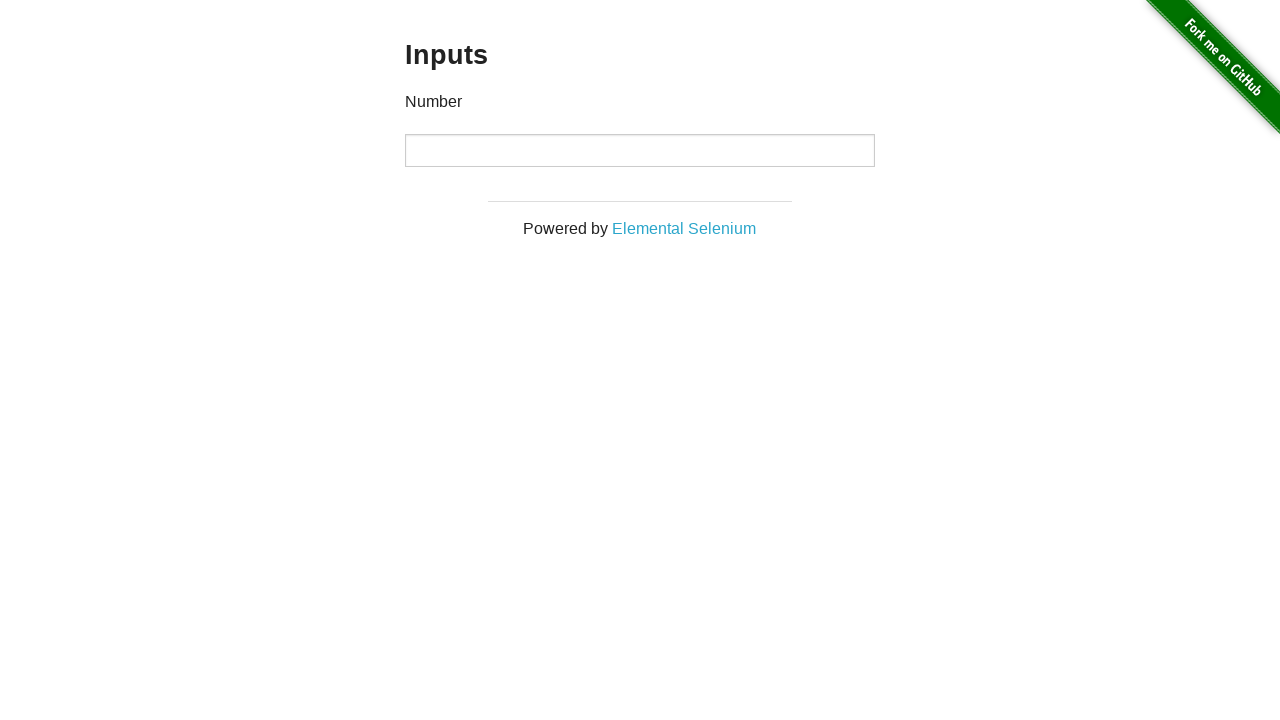

Pressed ArrowUp to increment input value (1st increment) on input
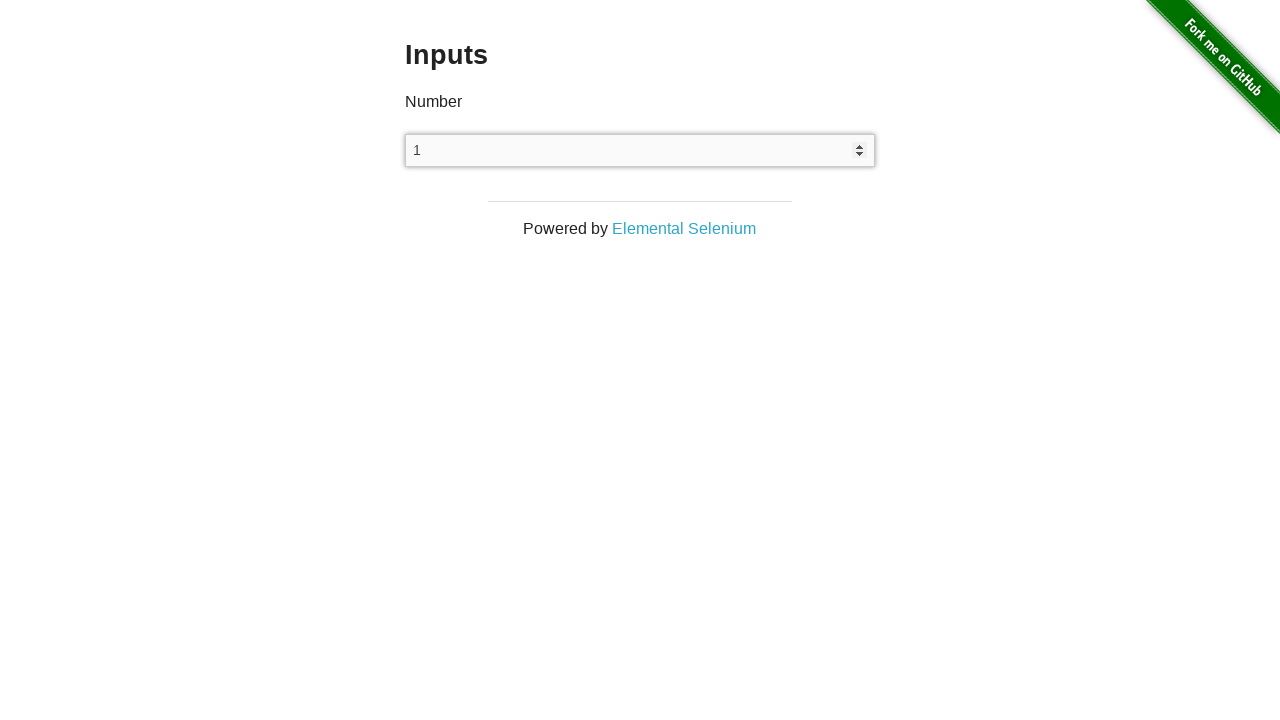

Pressed ArrowUp to increment input value (2nd increment) on input
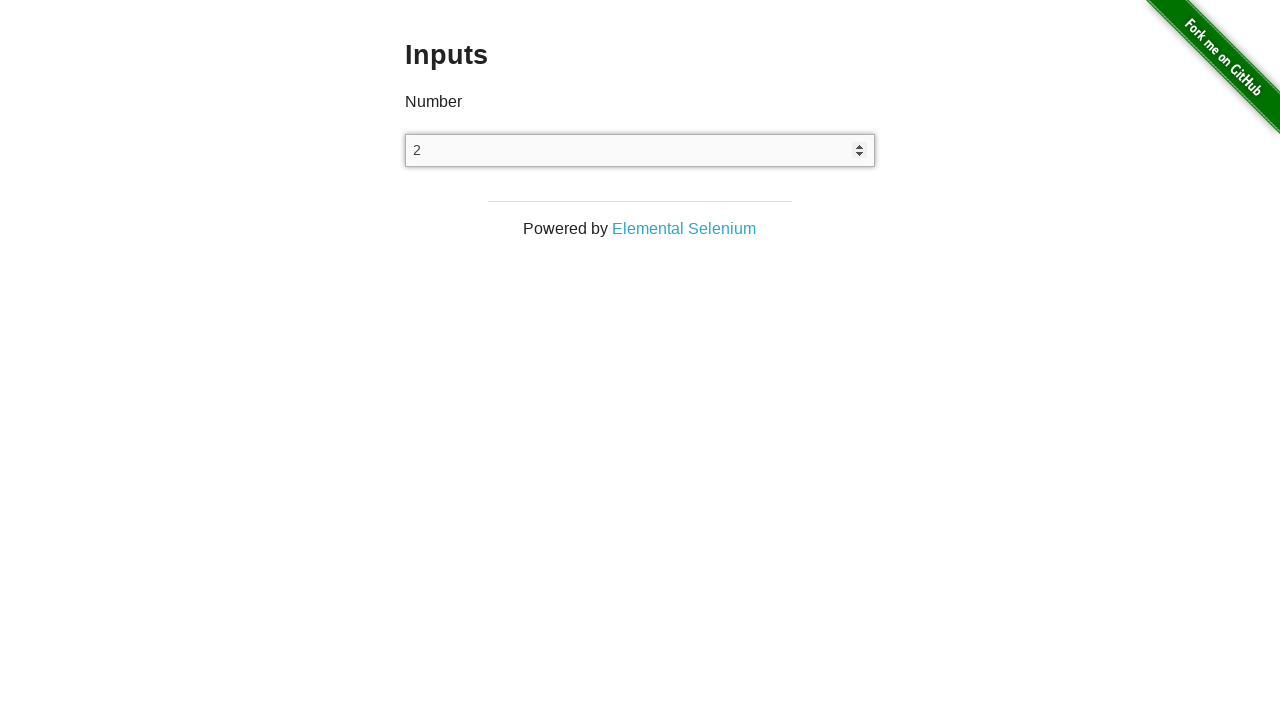

Pressed ArrowUp to increment input value (3rd increment) on input
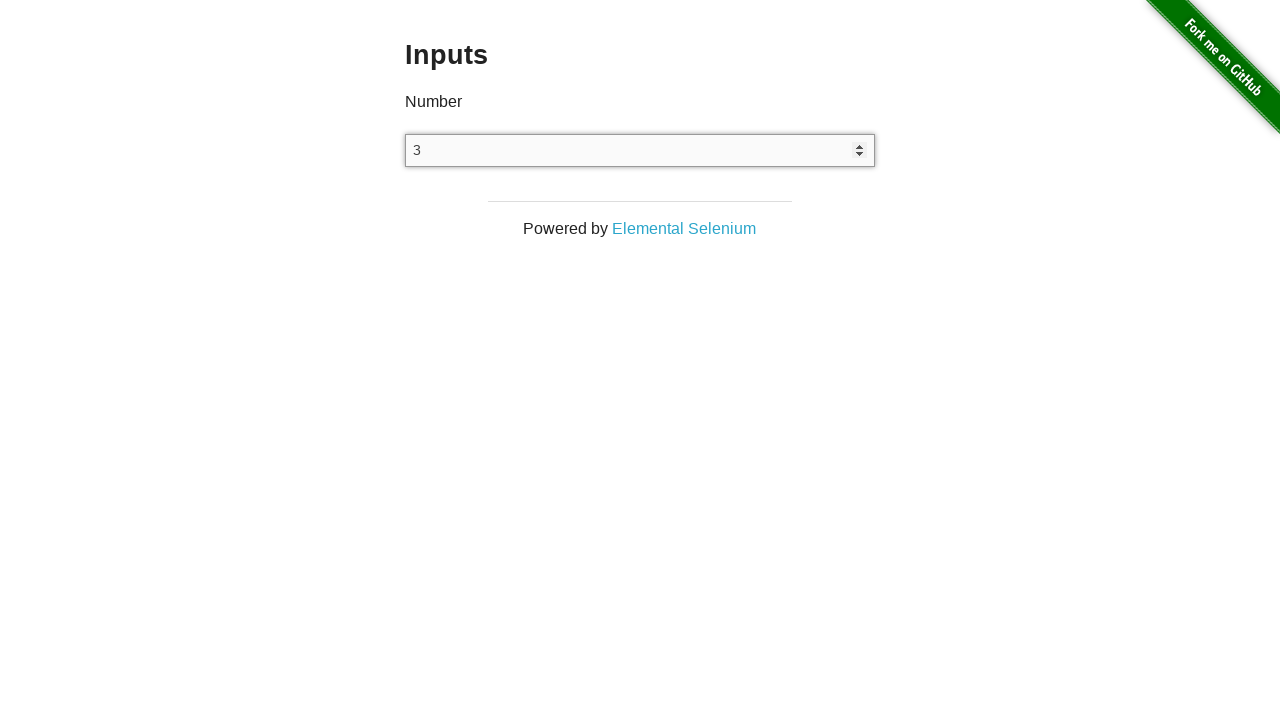

Pressed ArrowDown to decrement input value on input
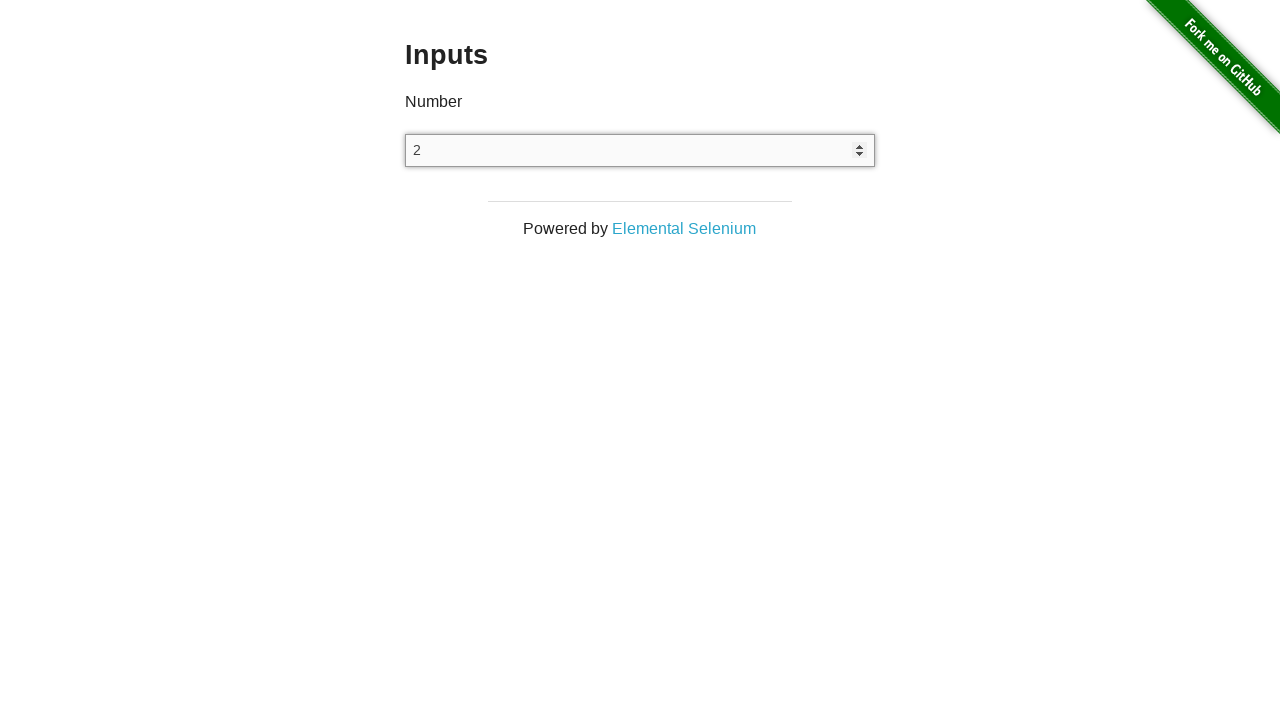

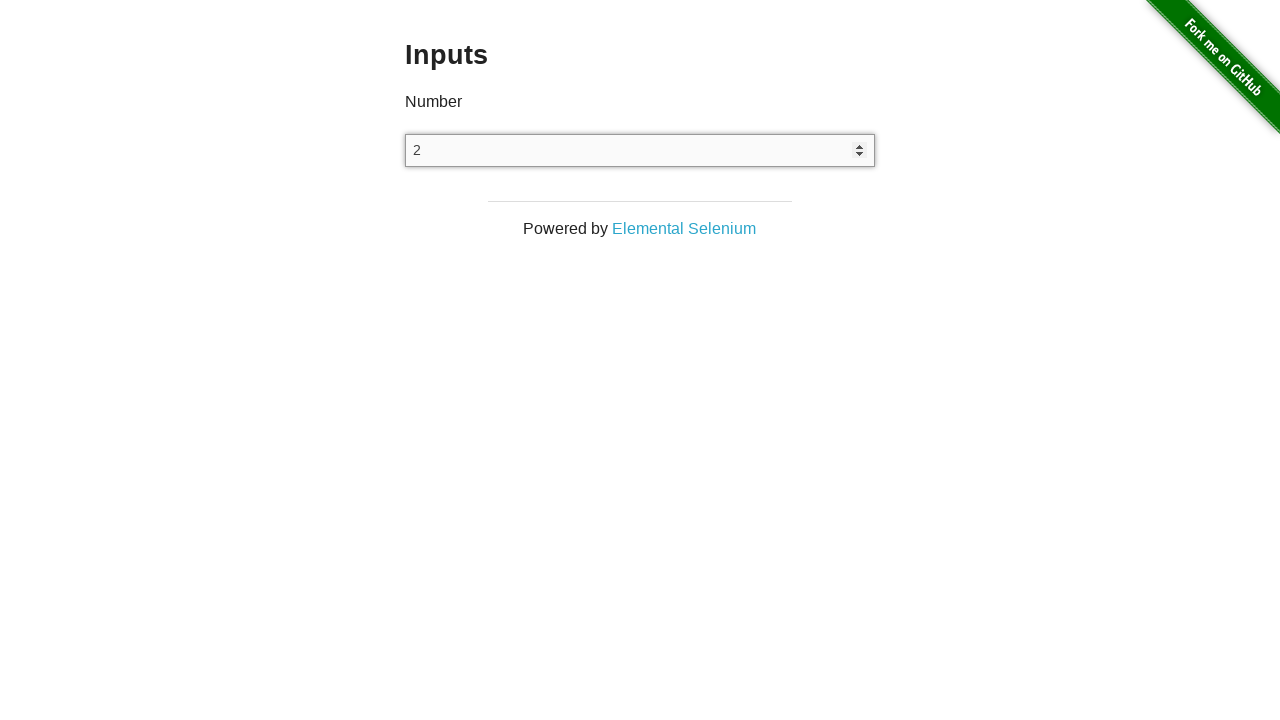